Clicks a reveal button and verifies DOM mutations occur when new elements appear

Starting URL: https://www.selenium.dev/selenium/web/dynamic.html

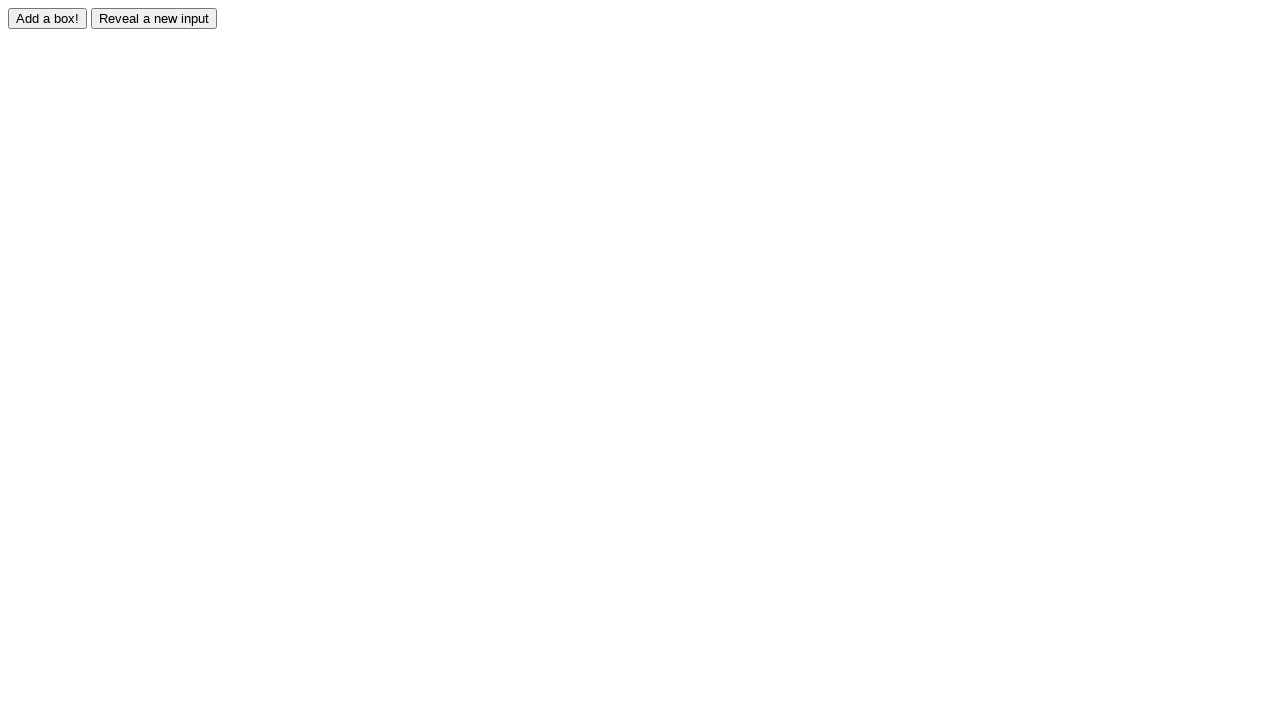

Navigated to dynamic elements test page
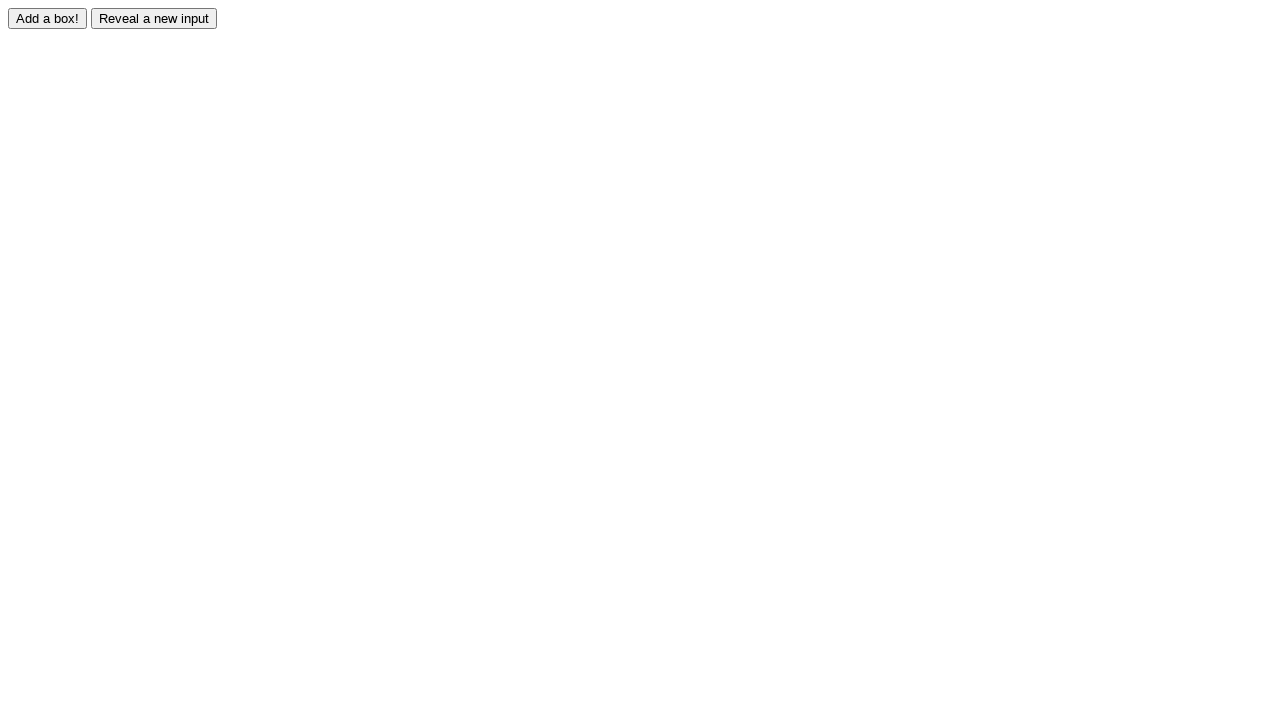

Clicked reveal button to trigger DOM mutation at (154, 18) on #reveal
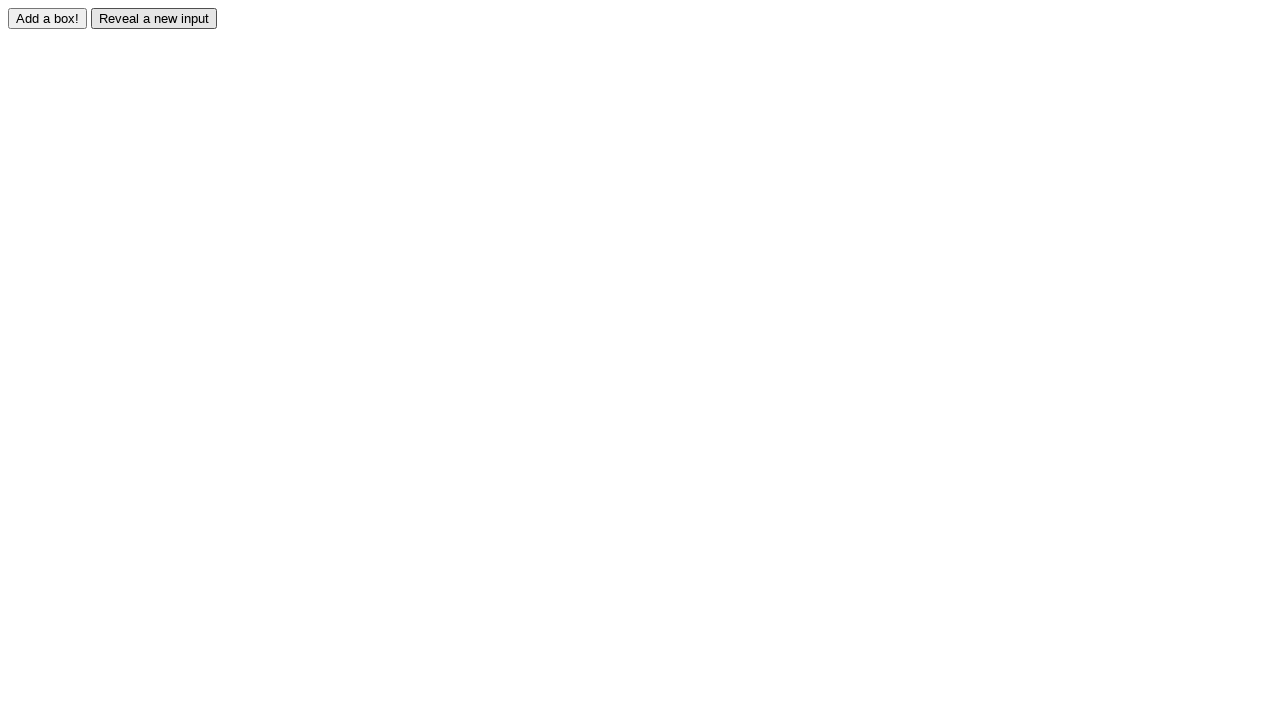

Verified that revealed element appeared in DOM
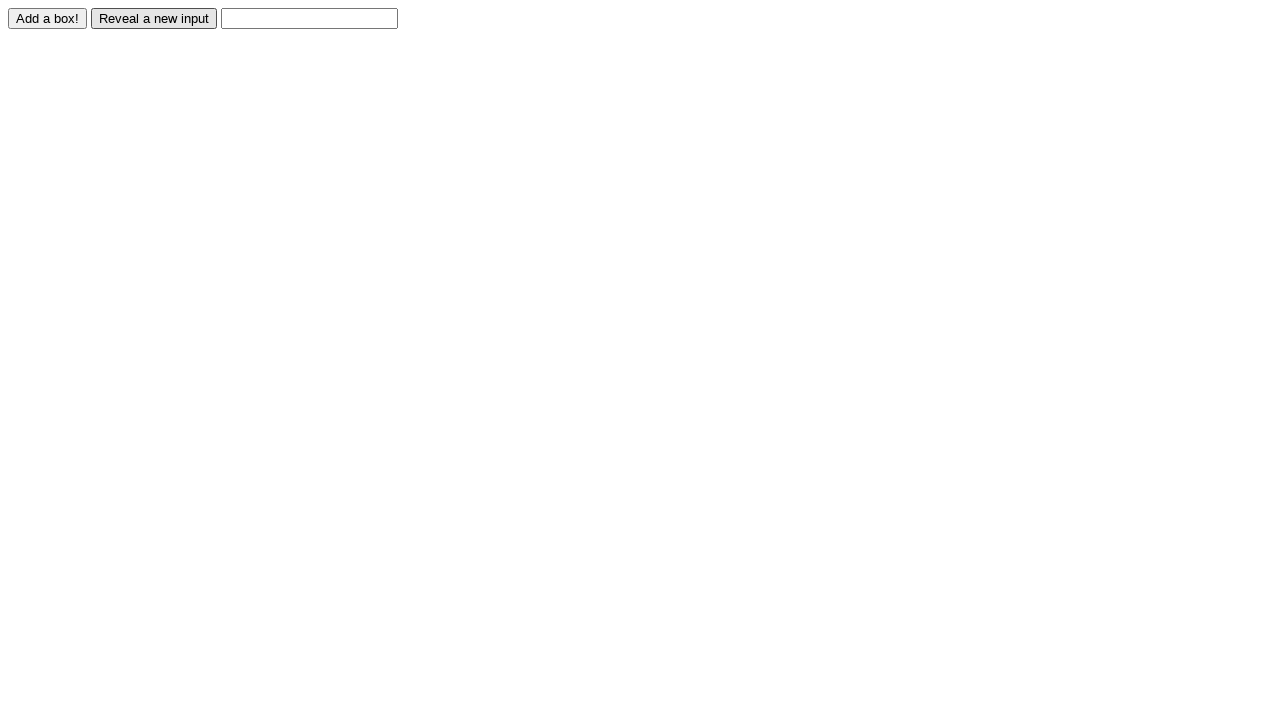

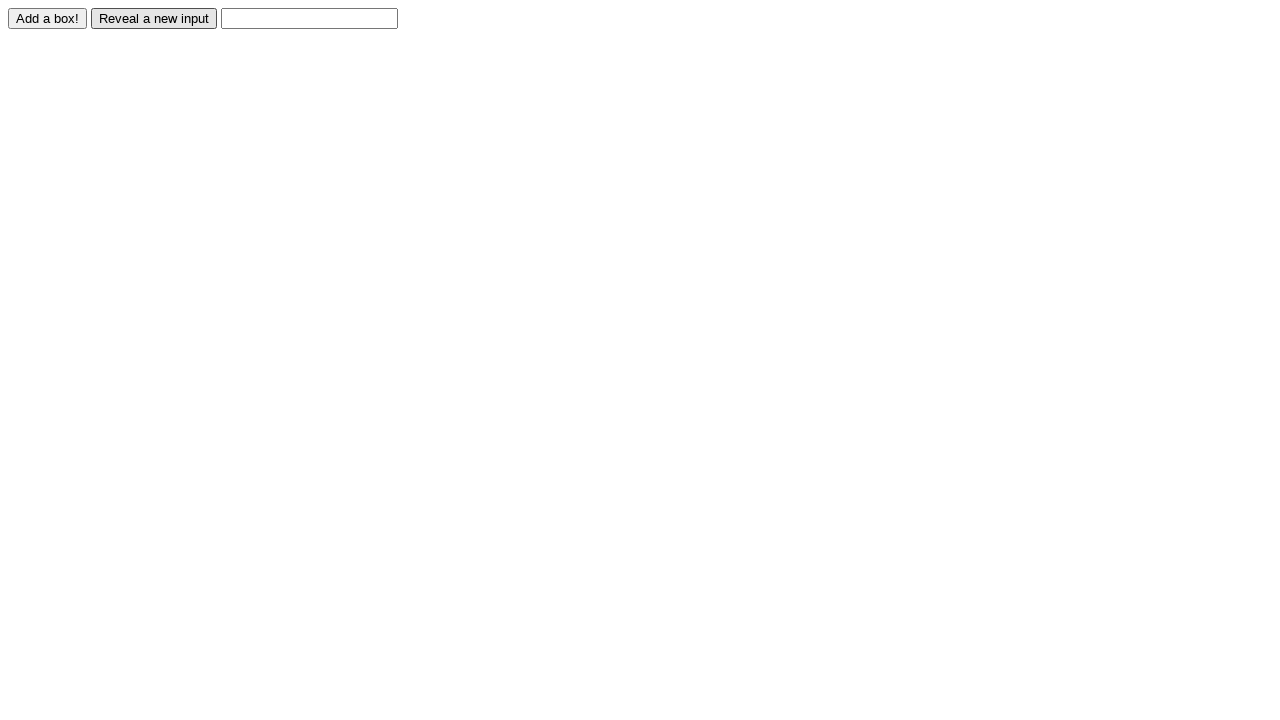